Tests hyperlink navigation by clicking through various HTTP status code links (200, 301, 404, 500) and verifying each page loads correctly before returning to the main status codes page.

Starting URL: https://the-internet.herokuapp.com/status_codes

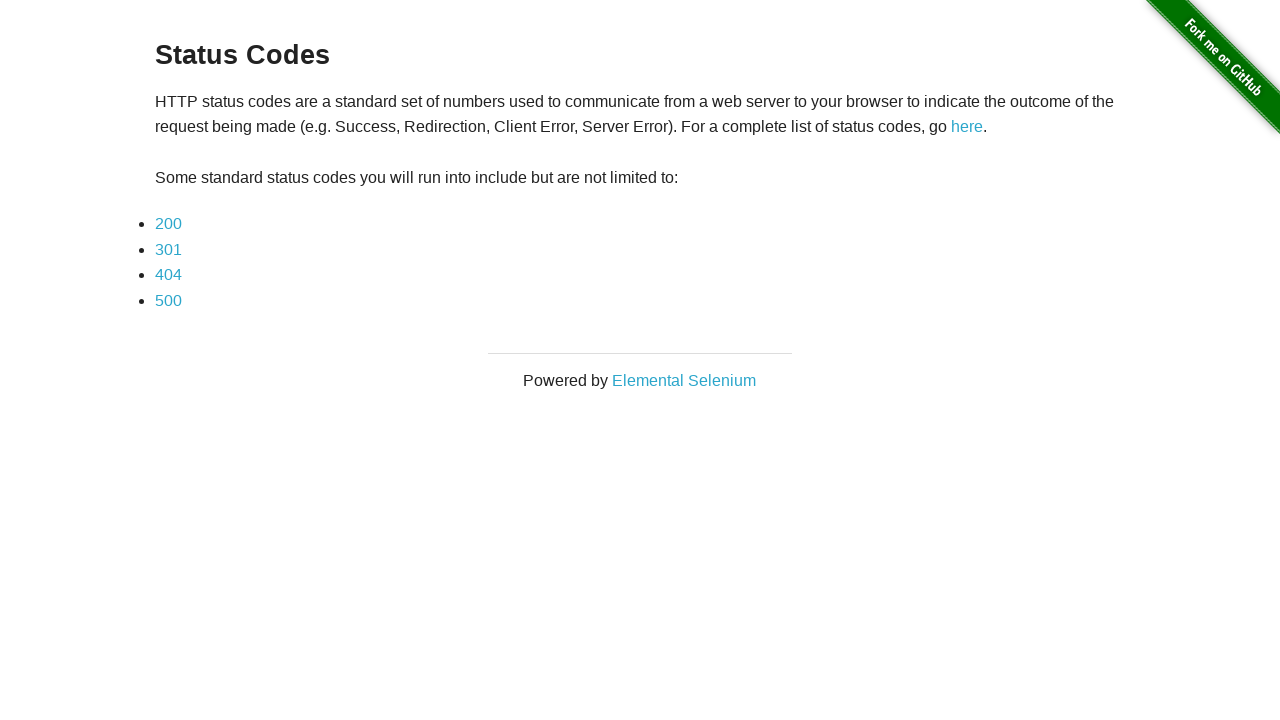

Clicked on 200 status code link at (168, 224) on text=200
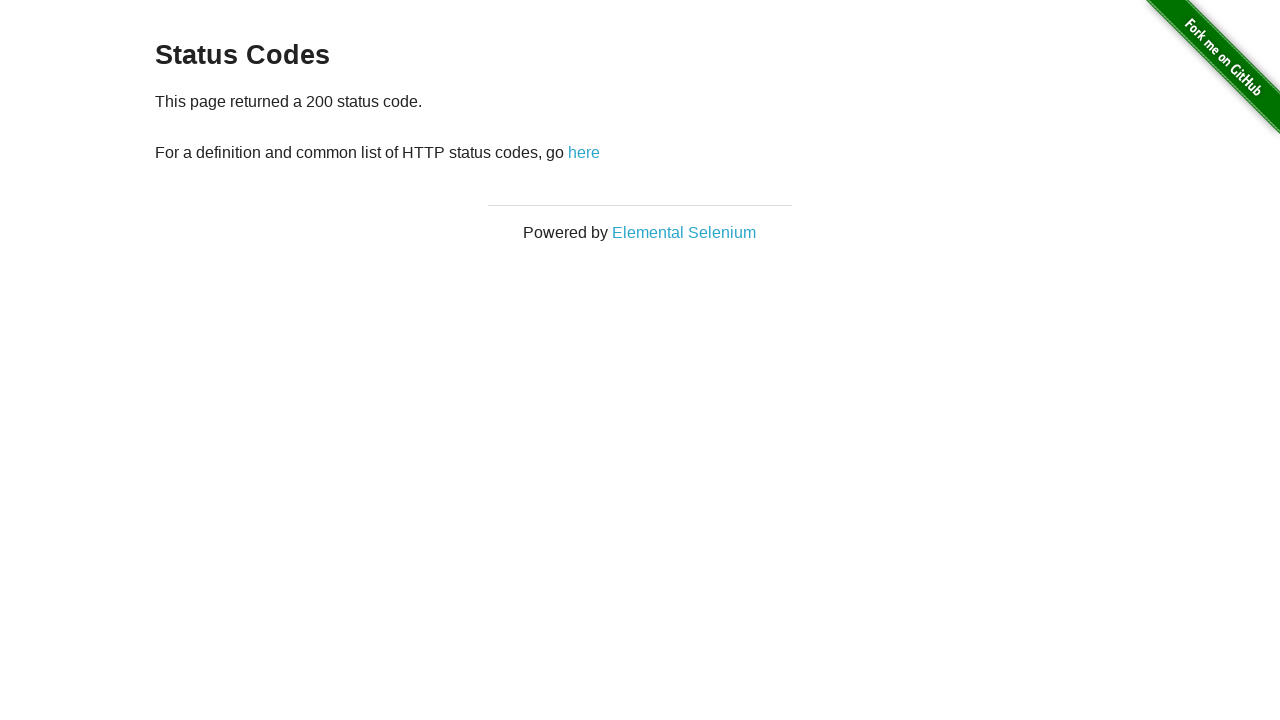

200 status code page loaded with content
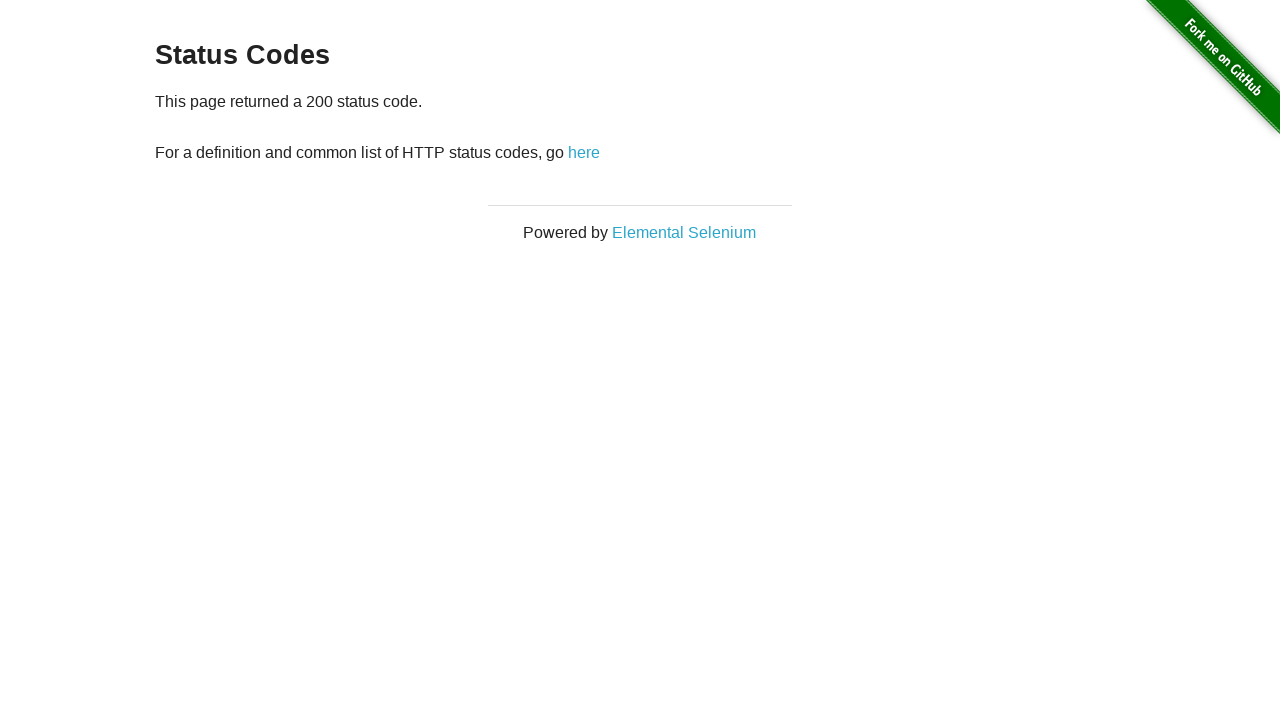

Clicked 'here' link to return to status codes page at (584, 152) on text=here
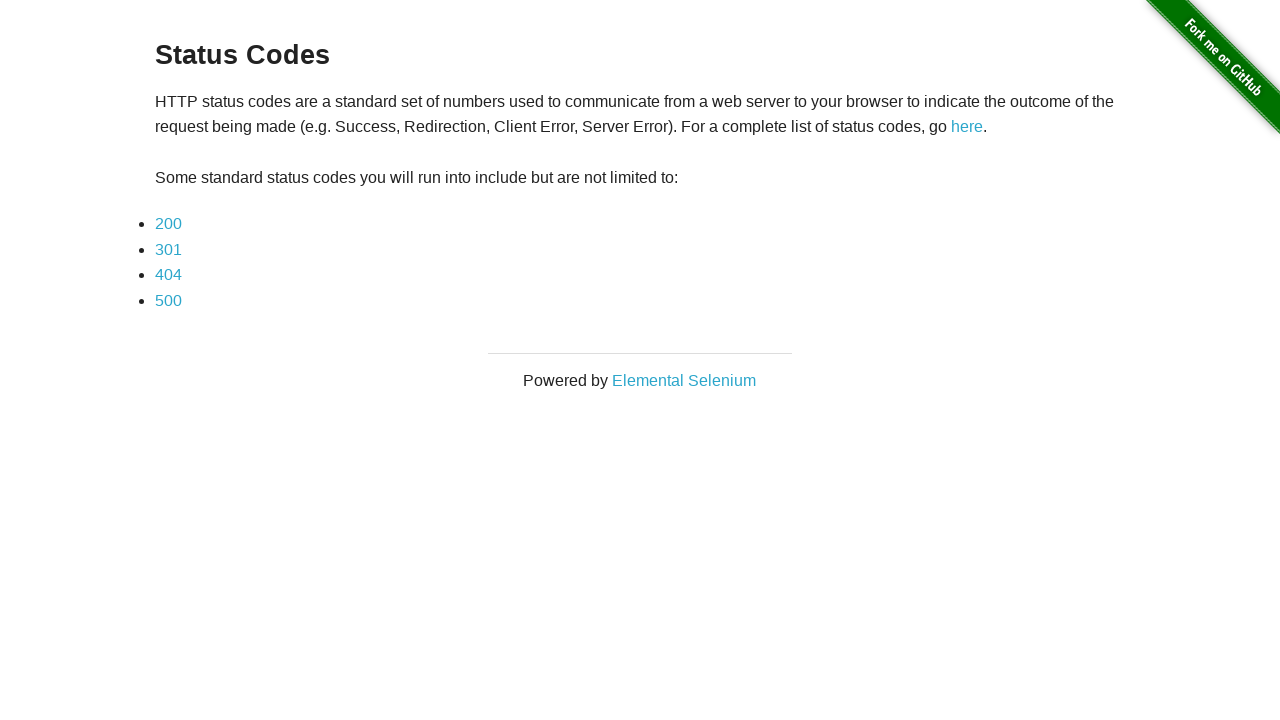

Clicked on 301 status code link at (168, 249) on text=301
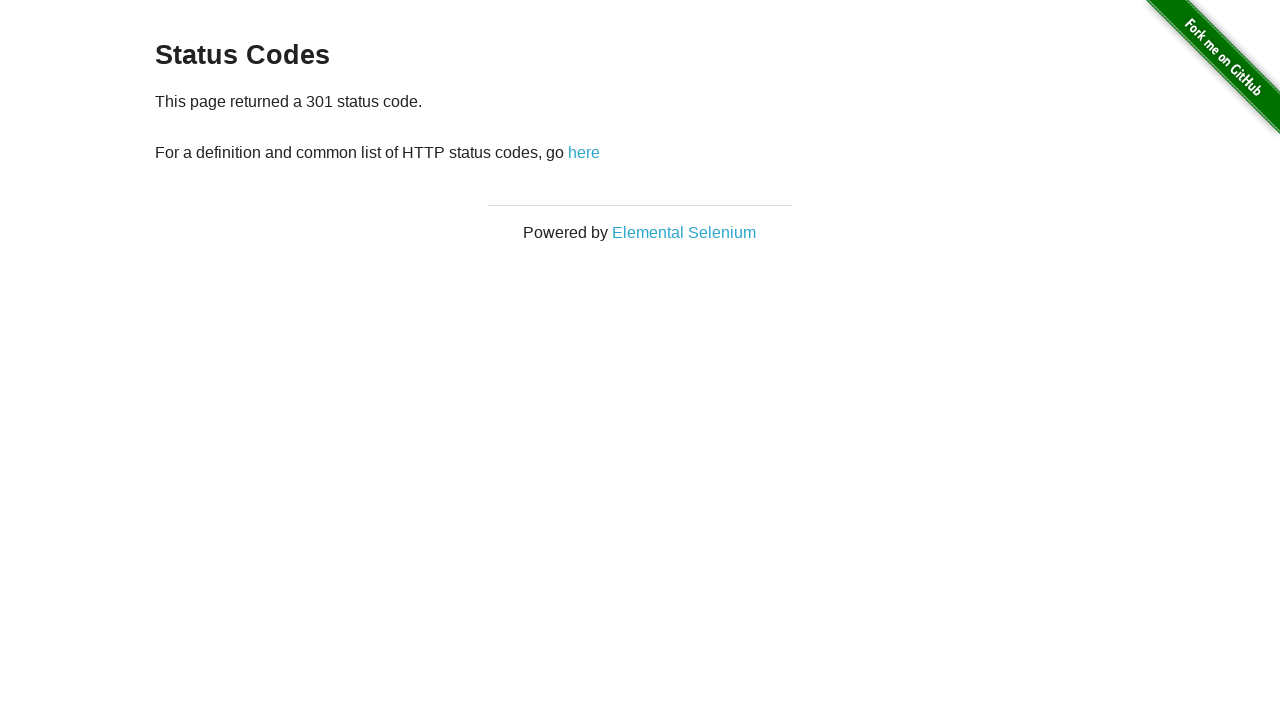

301 status code page loaded with content
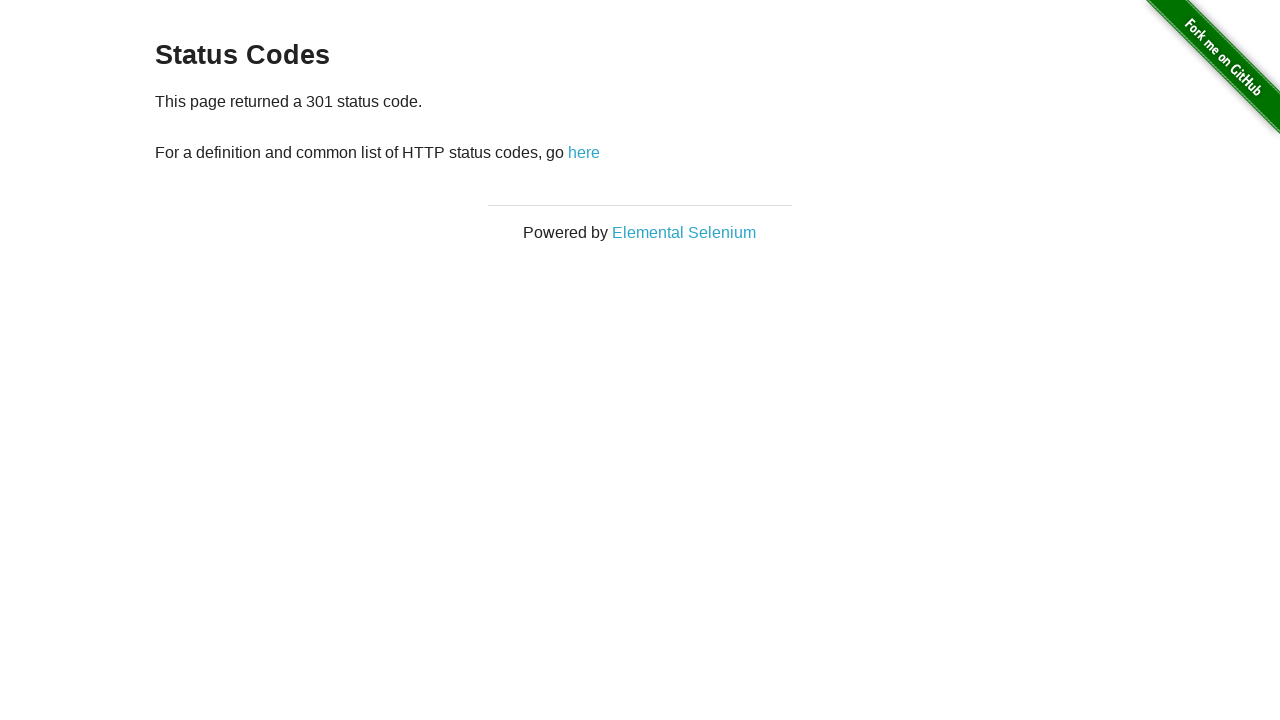

Clicked 'here' link to return to status codes page at (584, 152) on text=here
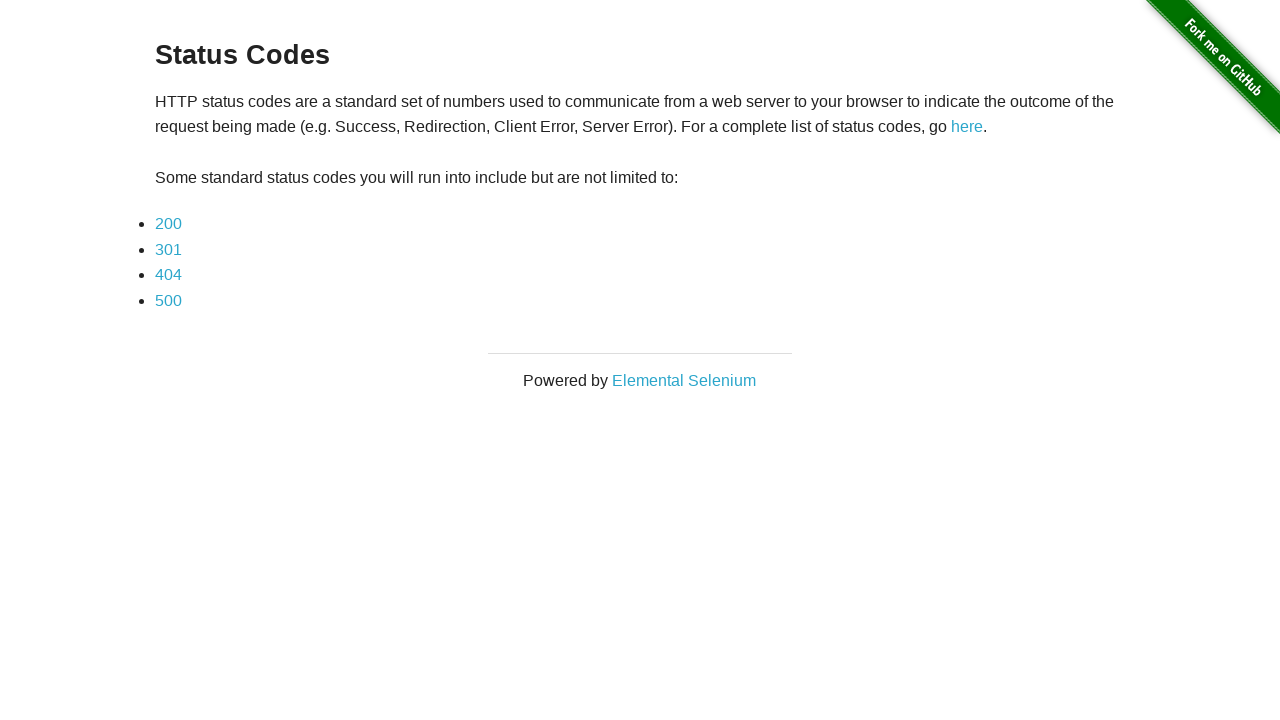

Clicked on 404 status code link at (168, 275) on text=404
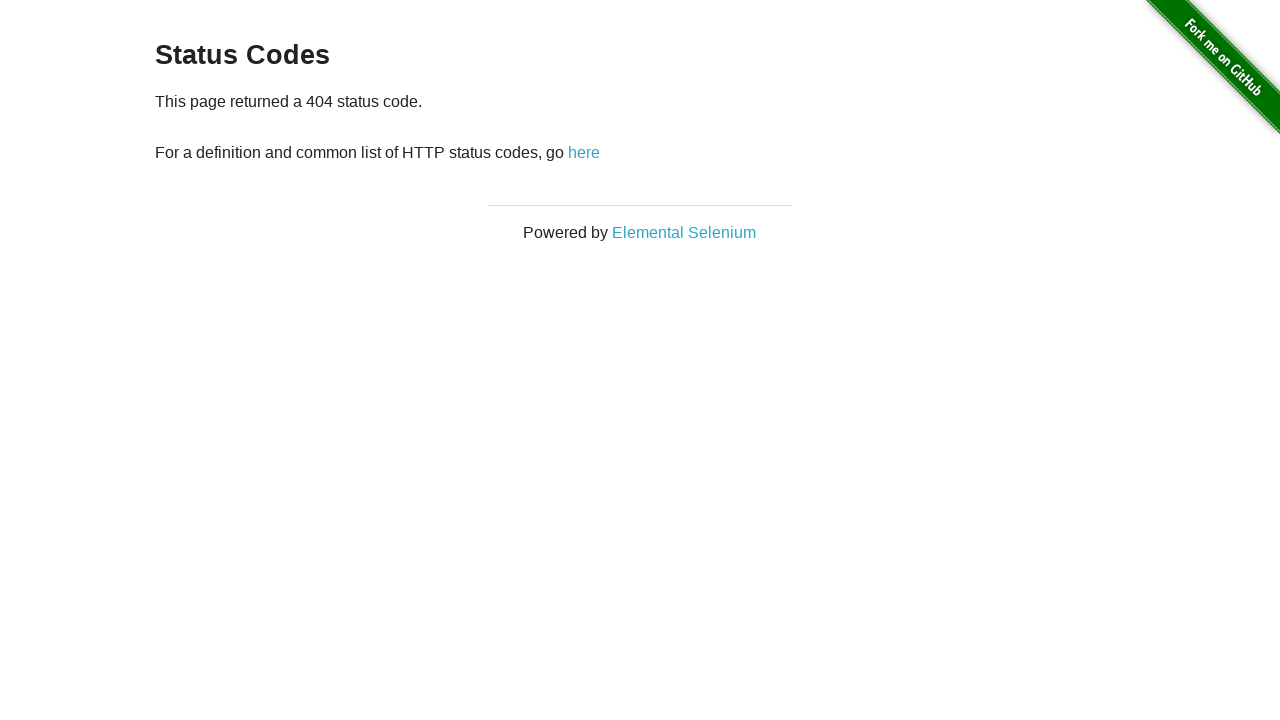

404 status code page loaded with content
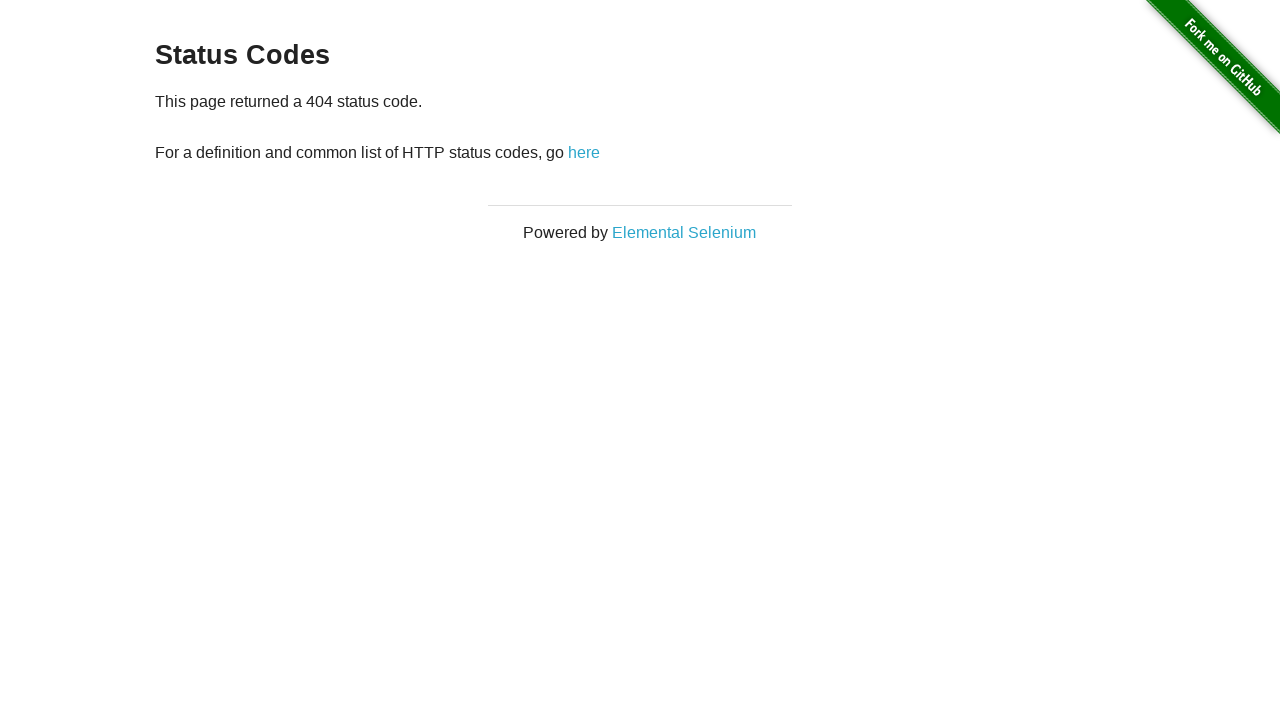

Clicked 'here' link to return to status codes page at (584, 152) on text=here
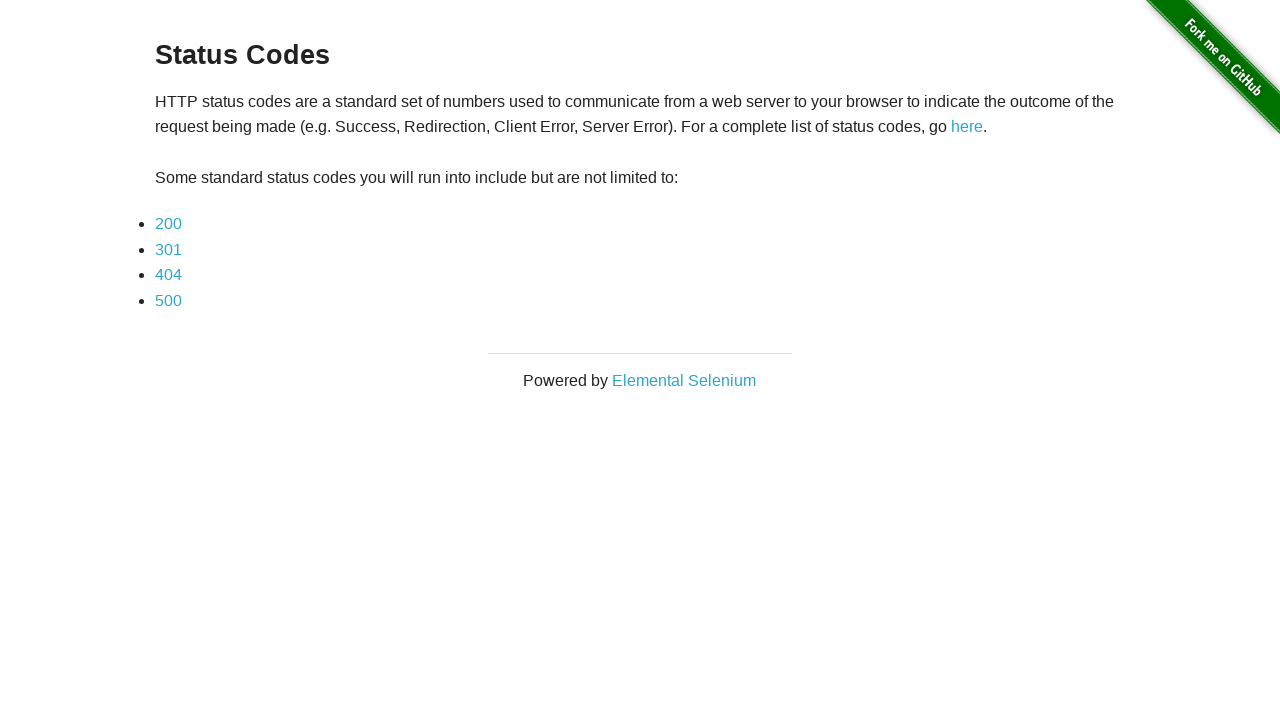

Clicked on 500 status code link at (168, 300) on text=500
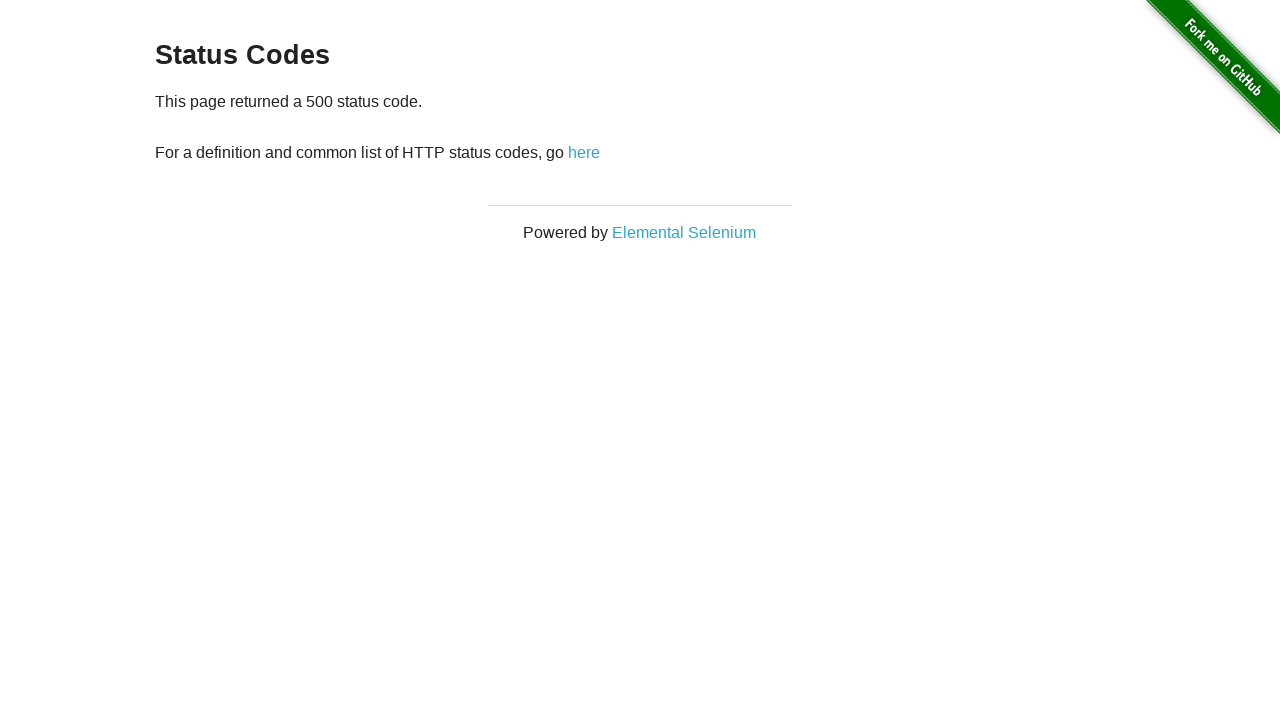

500 status code page loaded with content
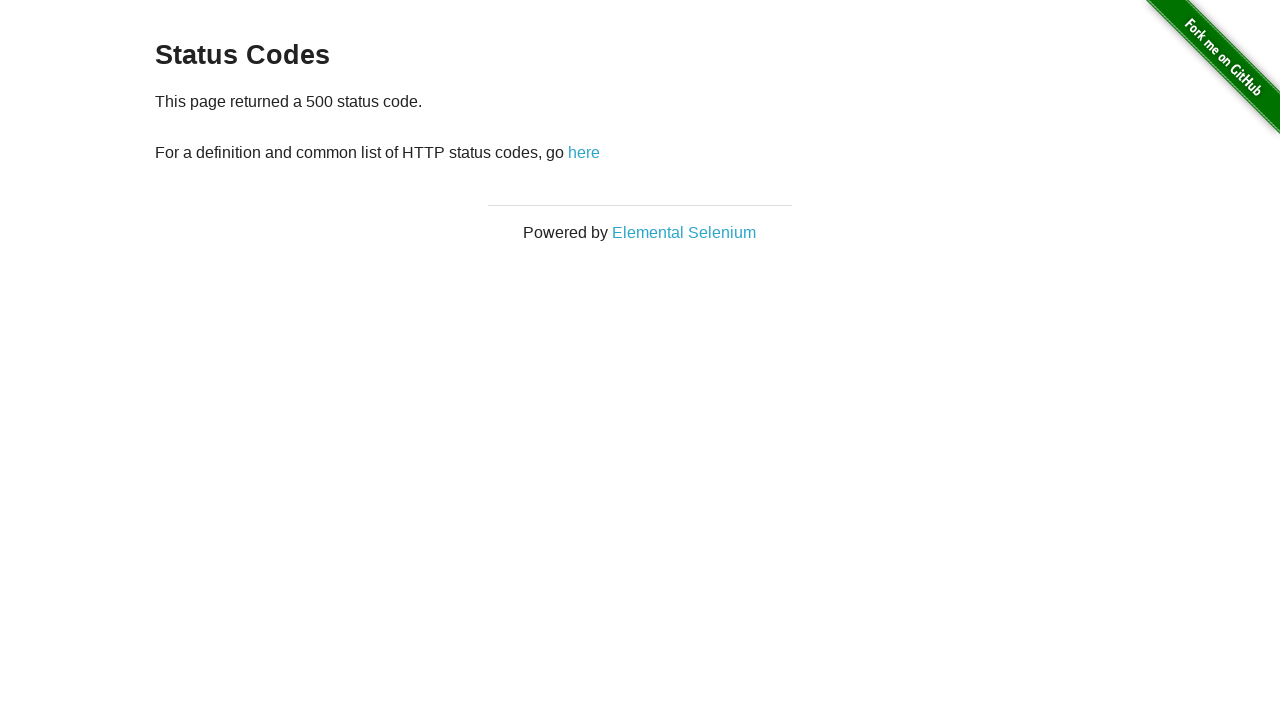

Clicked 'here' link to return to status codes page at (584, 152) on text=here
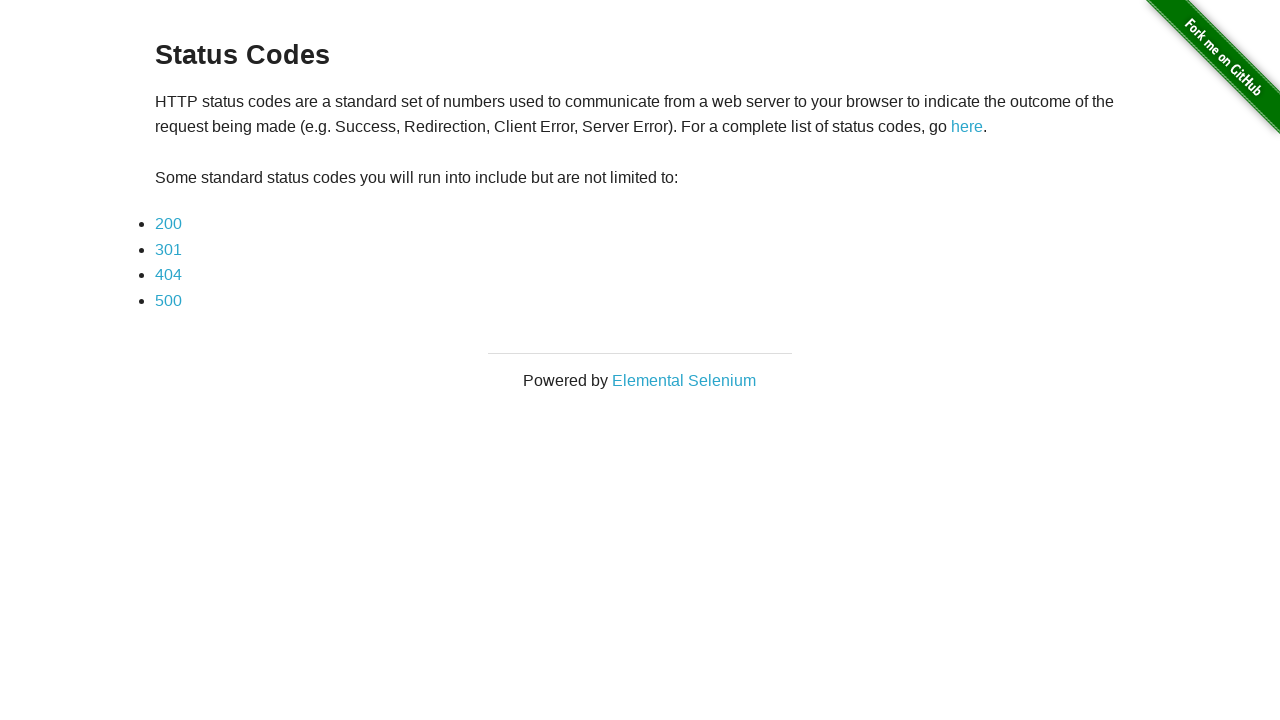

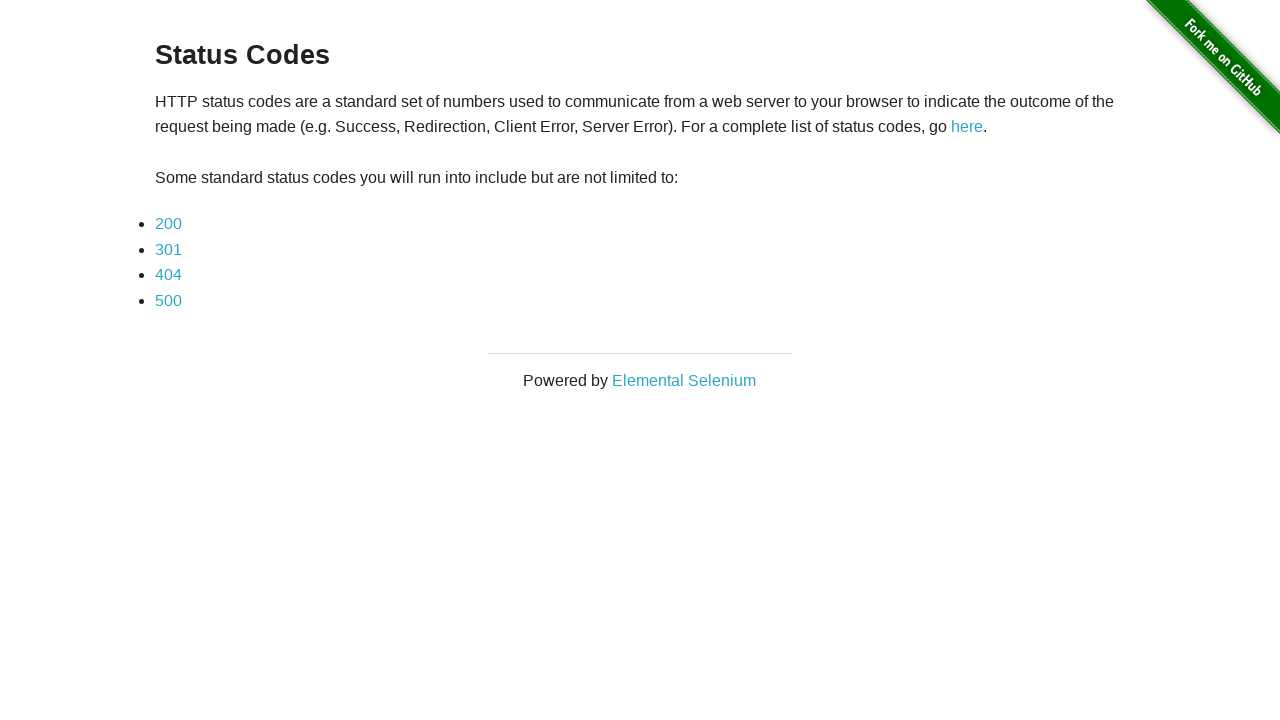